Navigates to dummy ticket booking site and verifies the page heading text

Starting URL: https://www.dummyticket.com/dummy-ticket-for-visa-application/

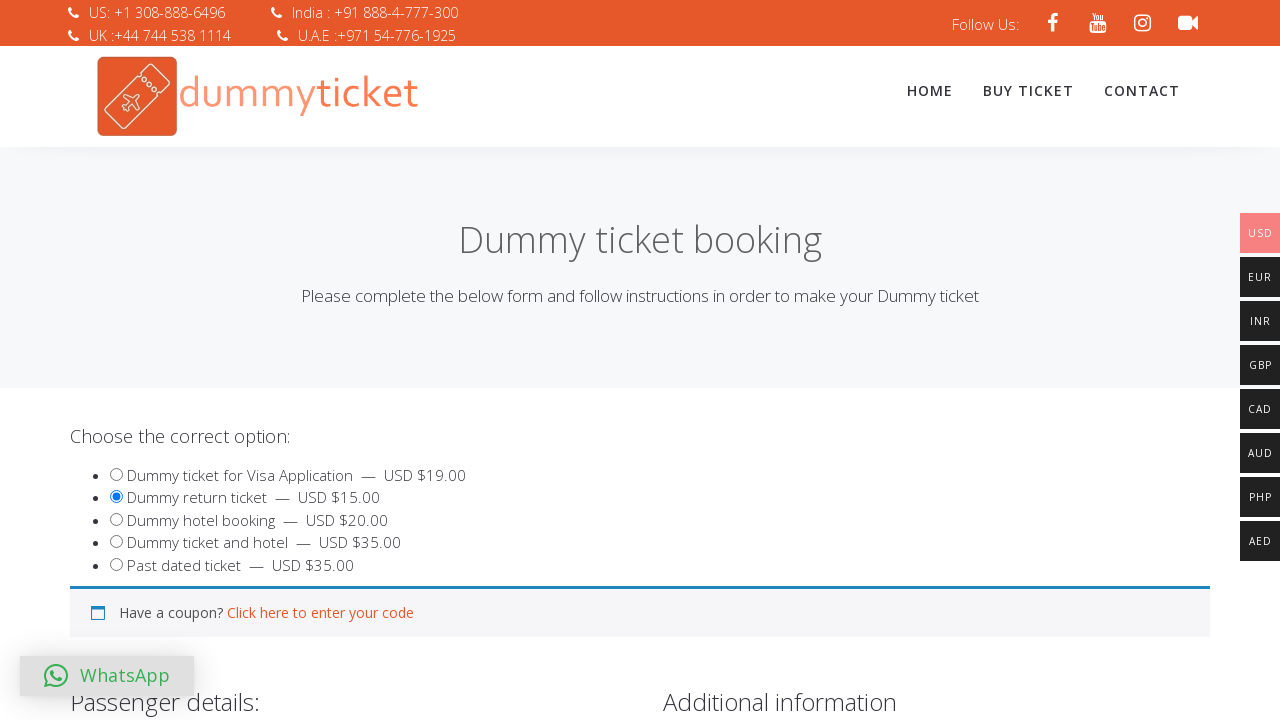

Navigated to dummy ticket booking site
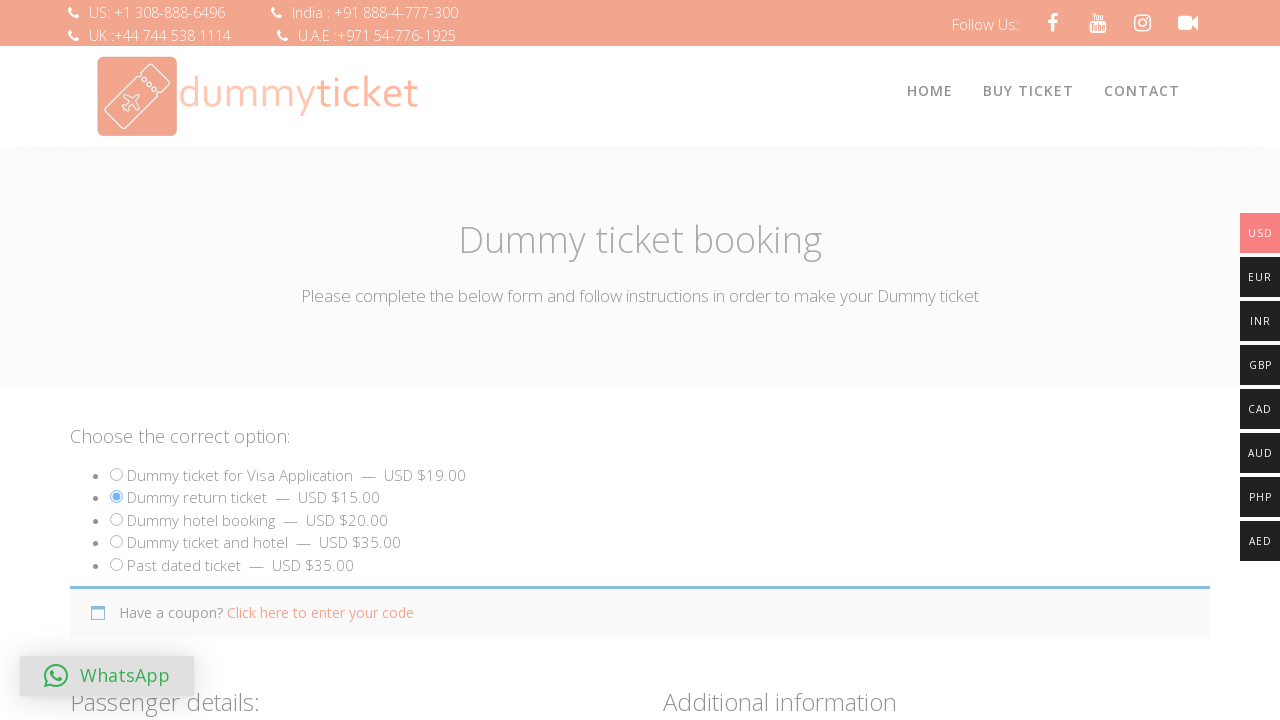

Heading element loaded and is visible
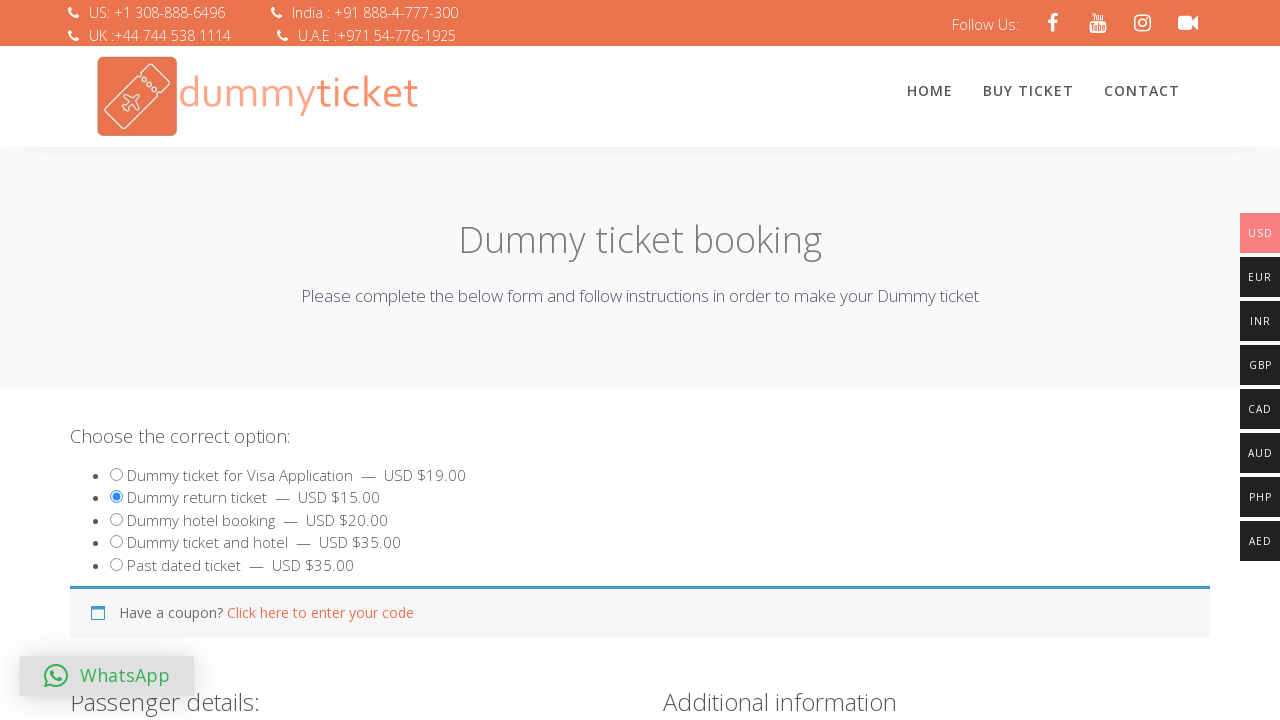

Retrieved heading text: 'Dummy ticket booking'
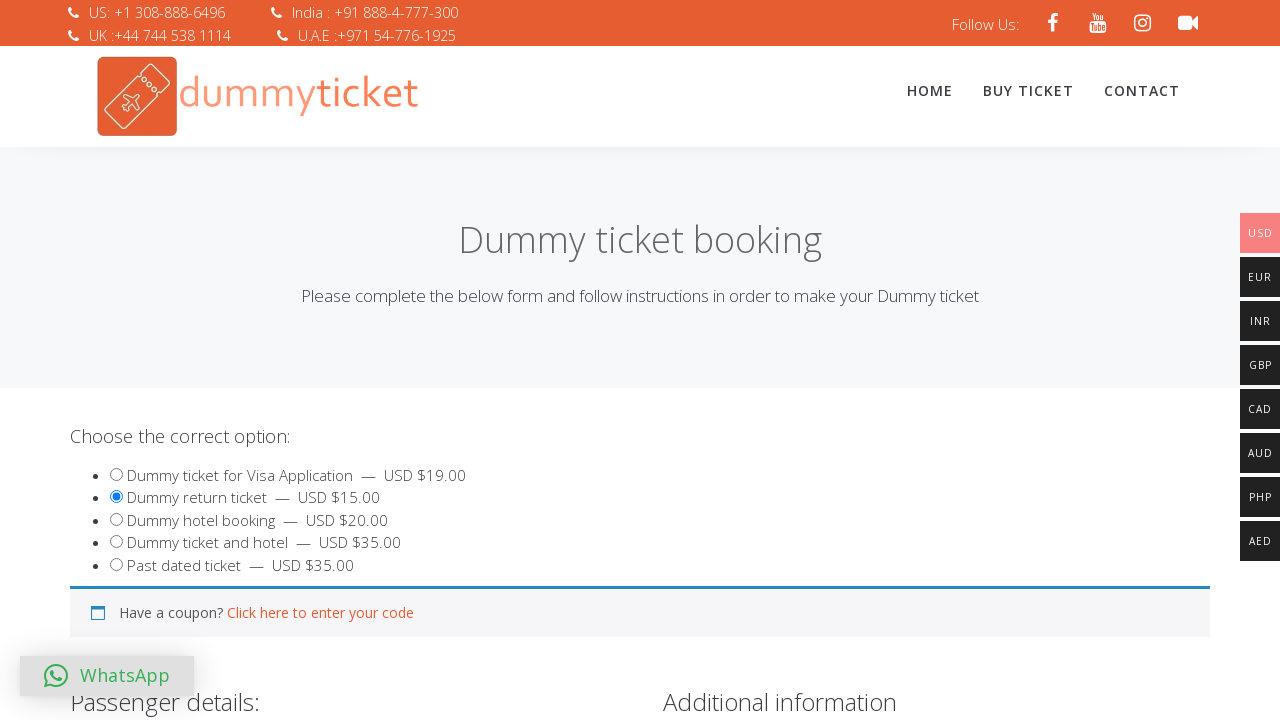

Verified page heading text is 'Dummy ticket booking'
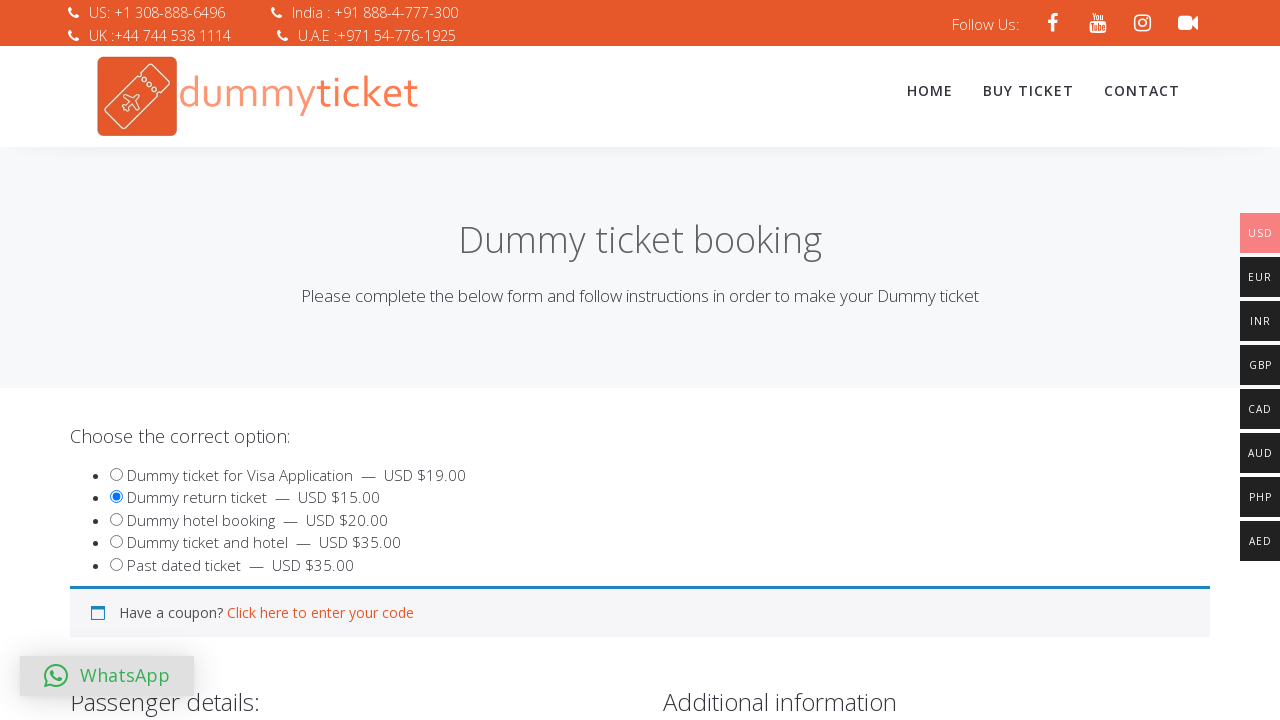

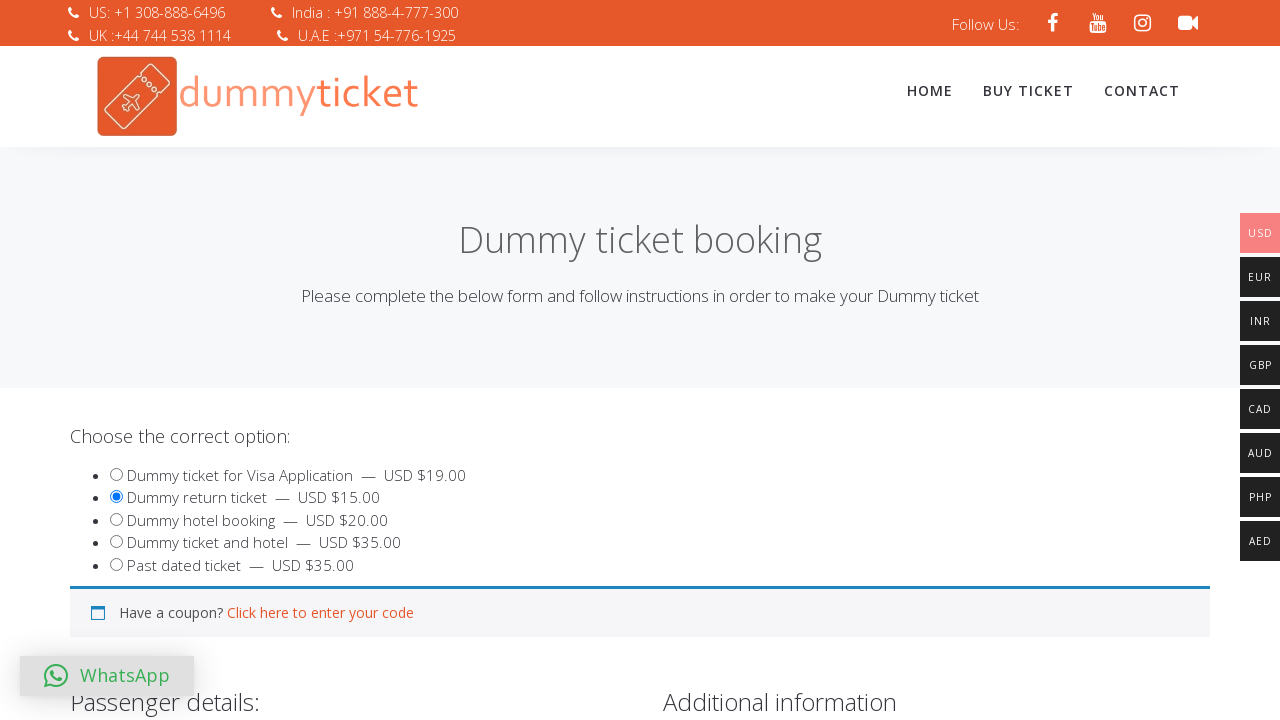